Tests that todo data persists after page reload by creating todos, completing one, and reloading

Starting URL: https://demo.playwright.dev/todomvc

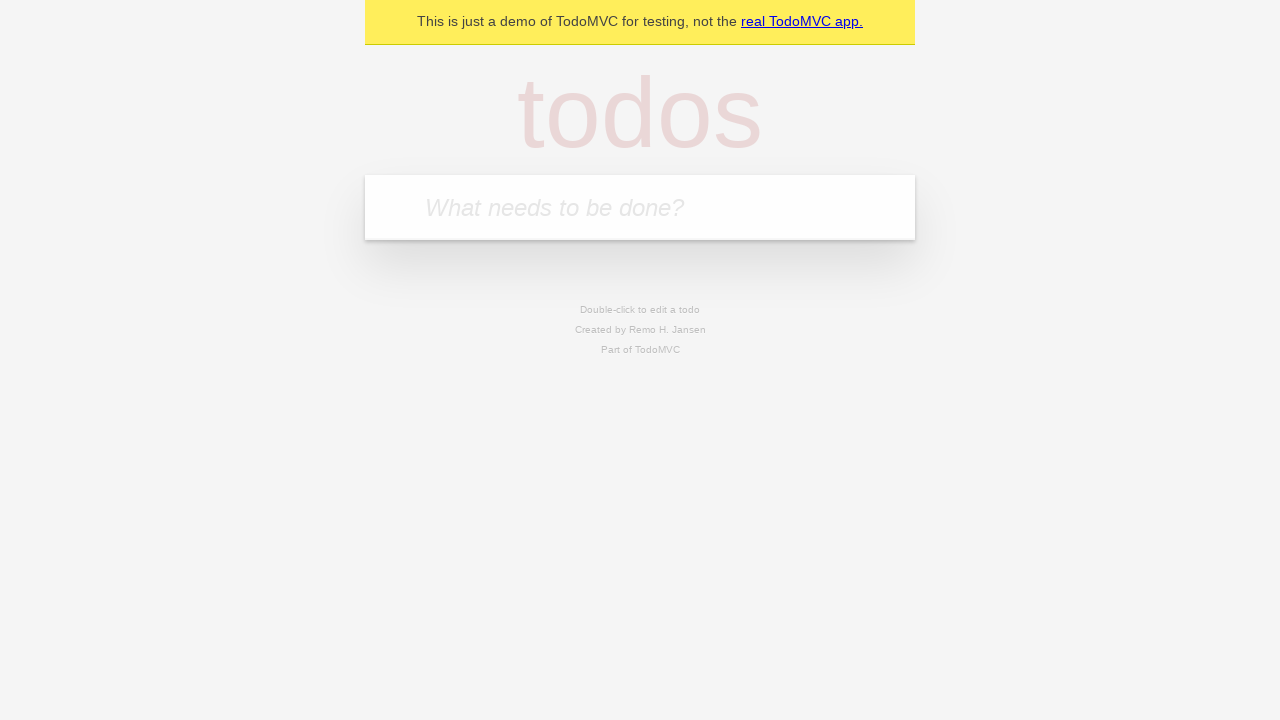

Located the 'What needs to be done?' input field
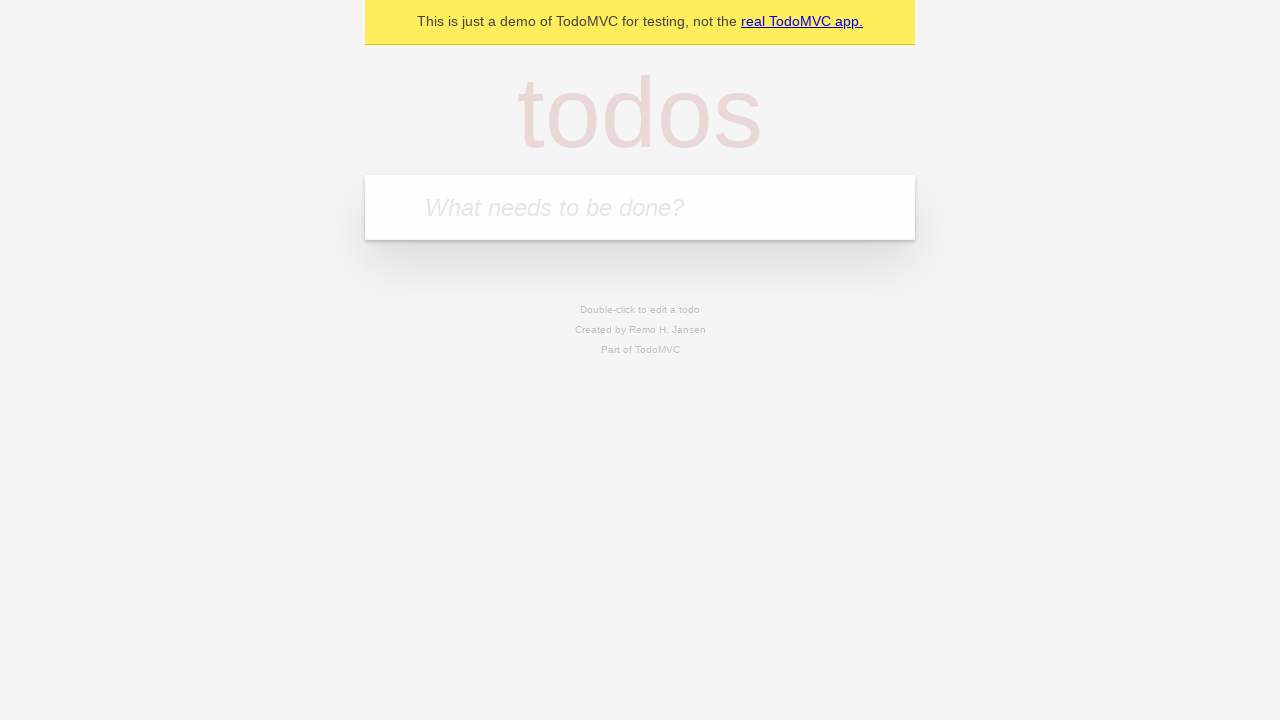

Filled first todo input with 'buy some cheese' on internal:attr=[placeholder="What needs to be done?"i]
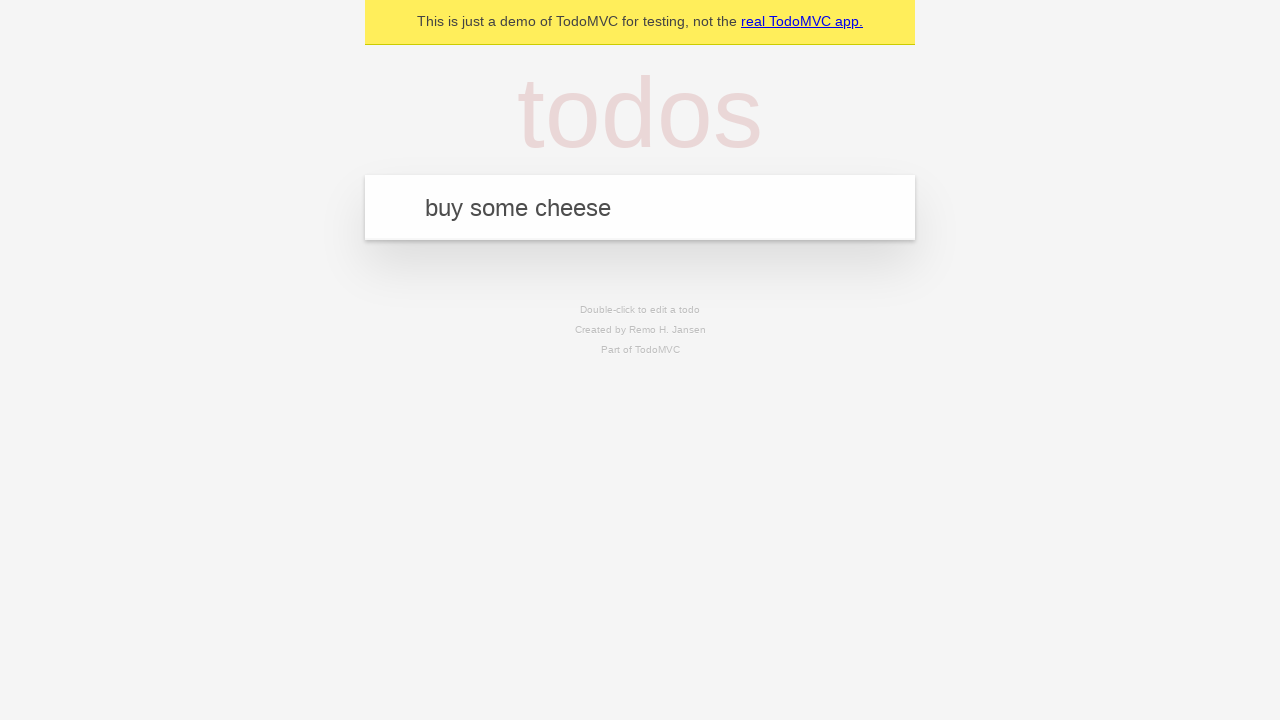

Pressed Enter to create first todo on internal:attr=[placeholder="What needs to be done?"i]
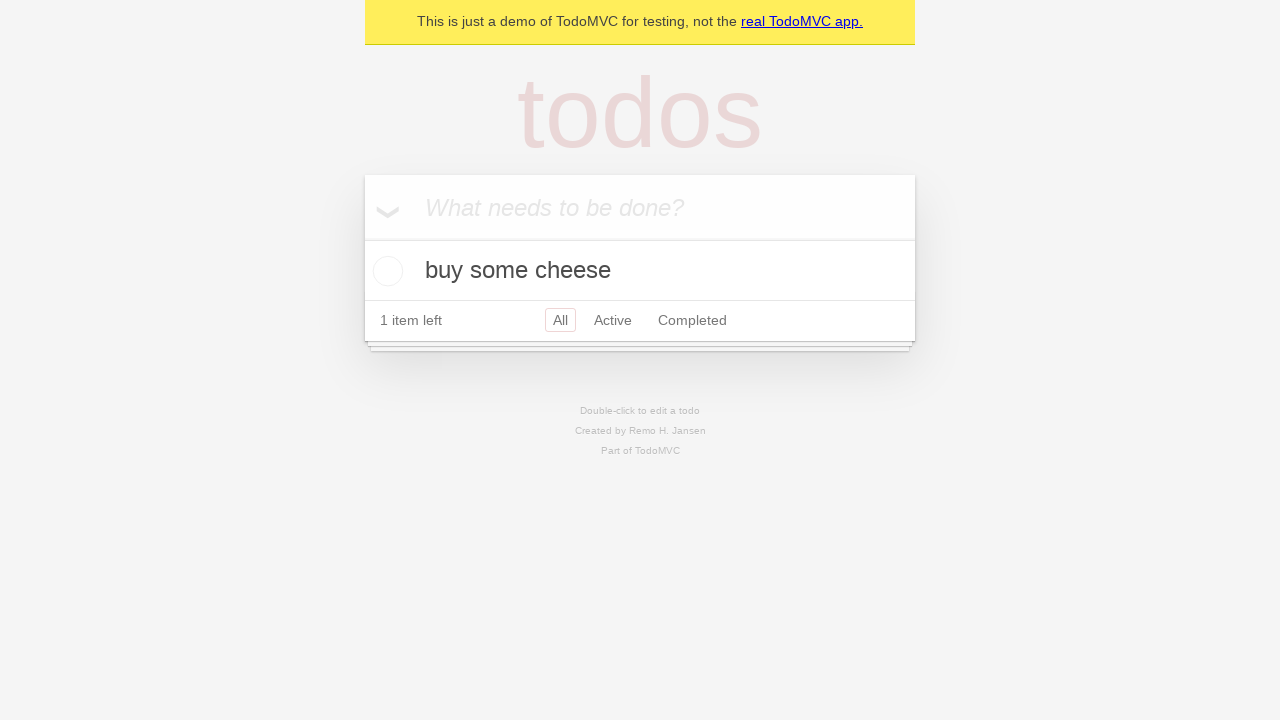

Filled second todo input with 'feed the cat' on internal:attr=[placeholder="What needs to be done?"i]
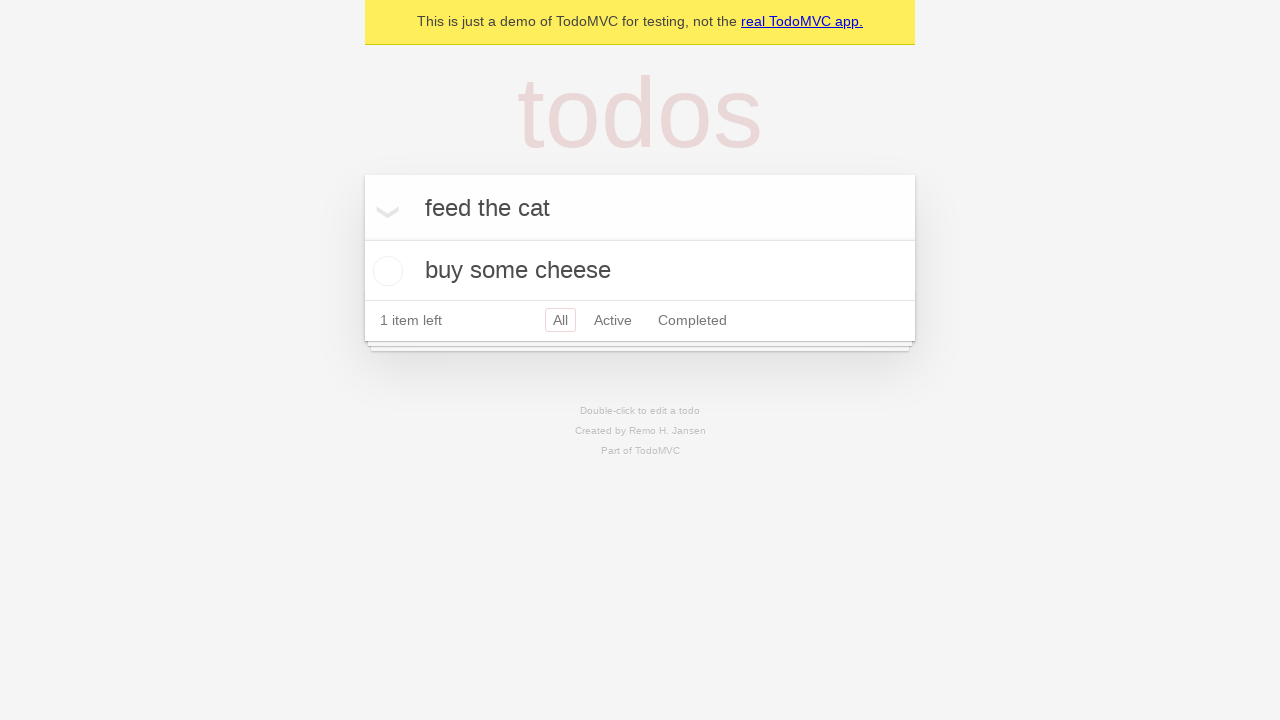

Pressed Enter to create second todo on internal:attr=[placeholder="What needs to be done?"i]
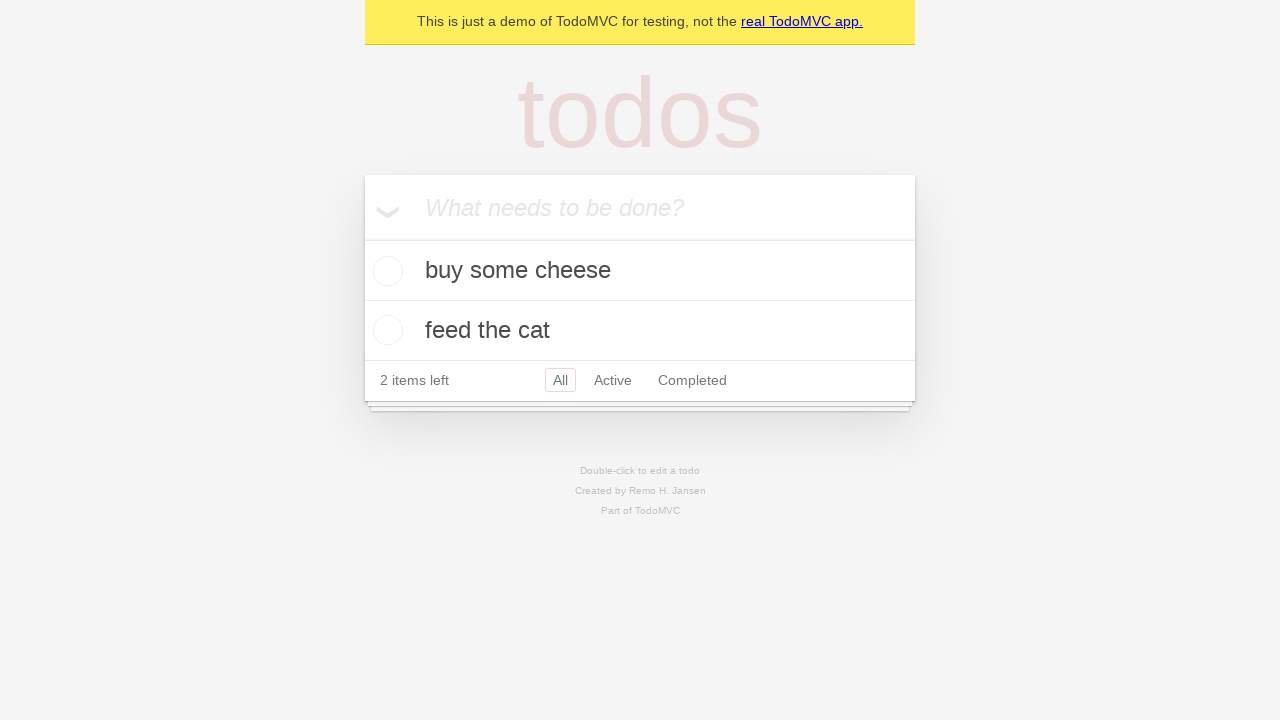

Located all todo items
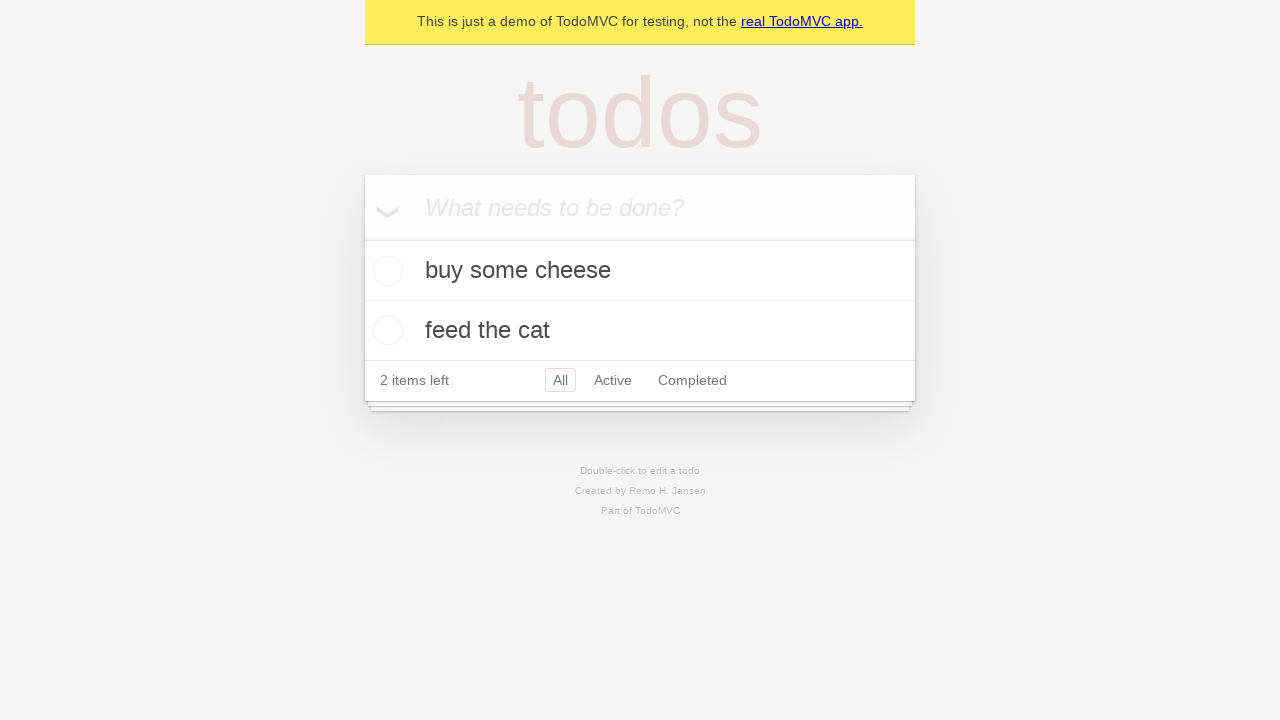

Located checkbox for first todo
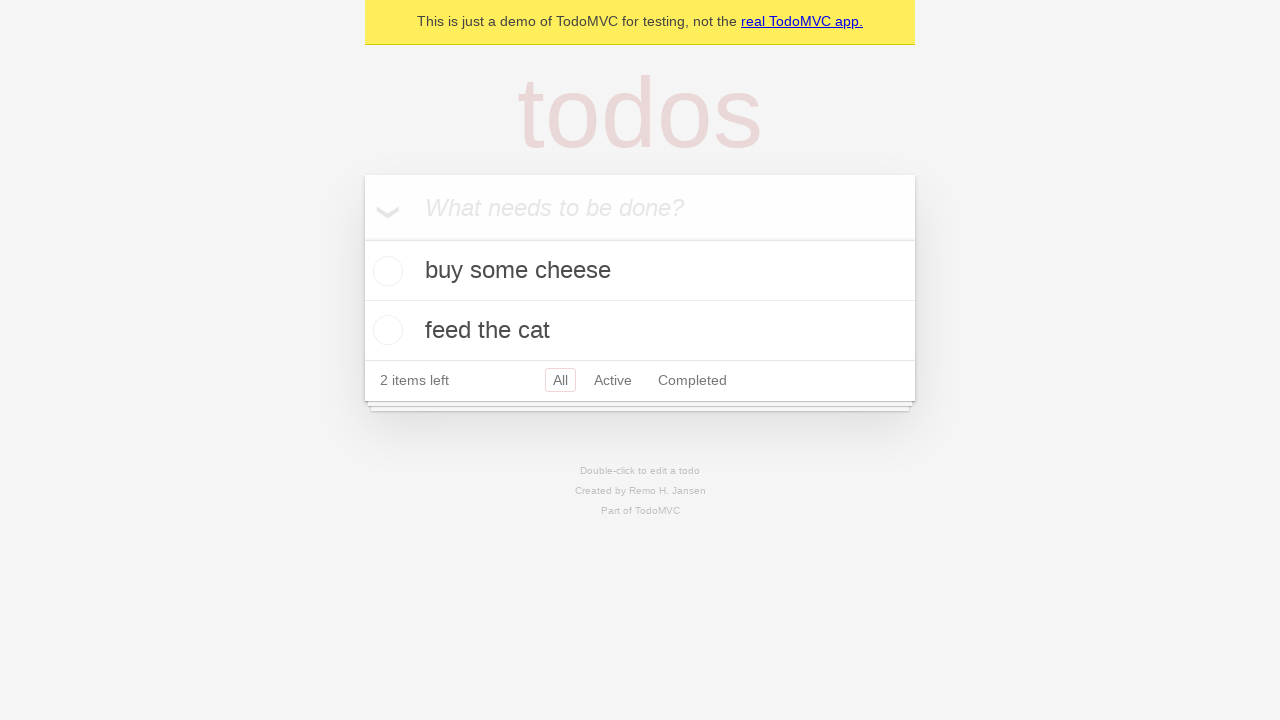

Checked the first todo as completed at (385, 271) on internal:testid=[data-testid="todo-item"s] >> nth=0 >> internal:role=checkbox
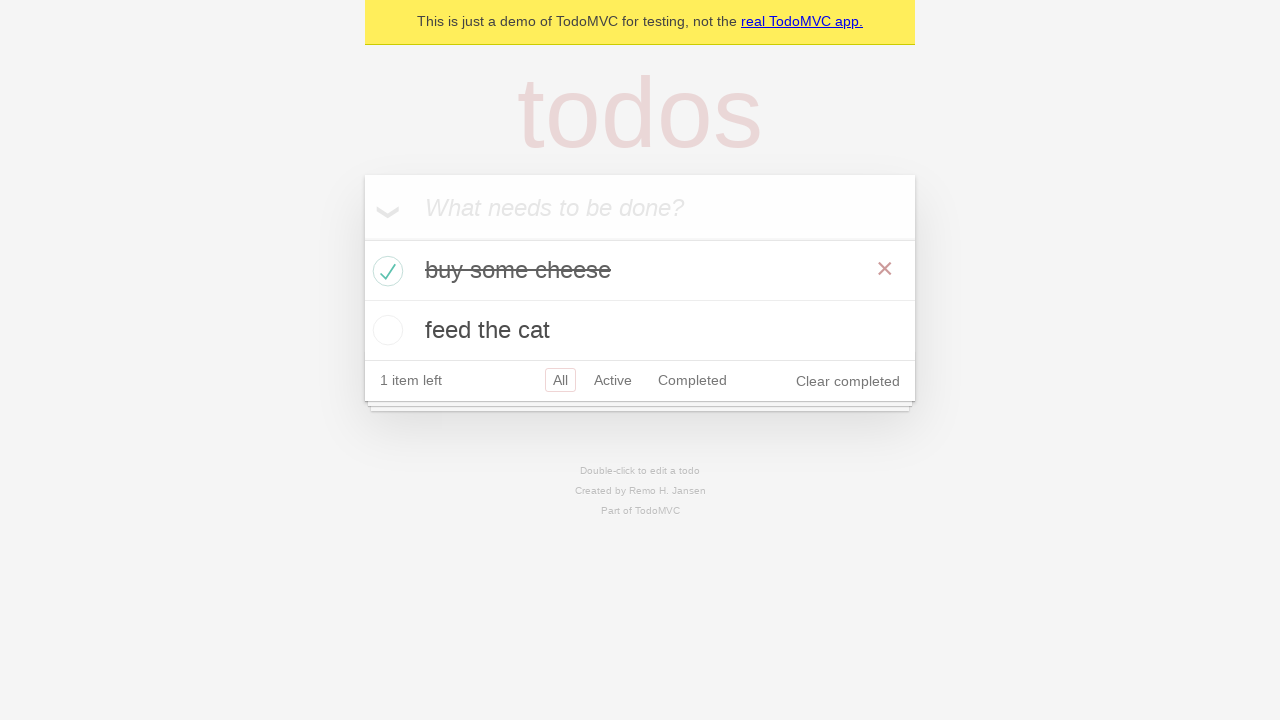

Reloaded the page to test data persistence
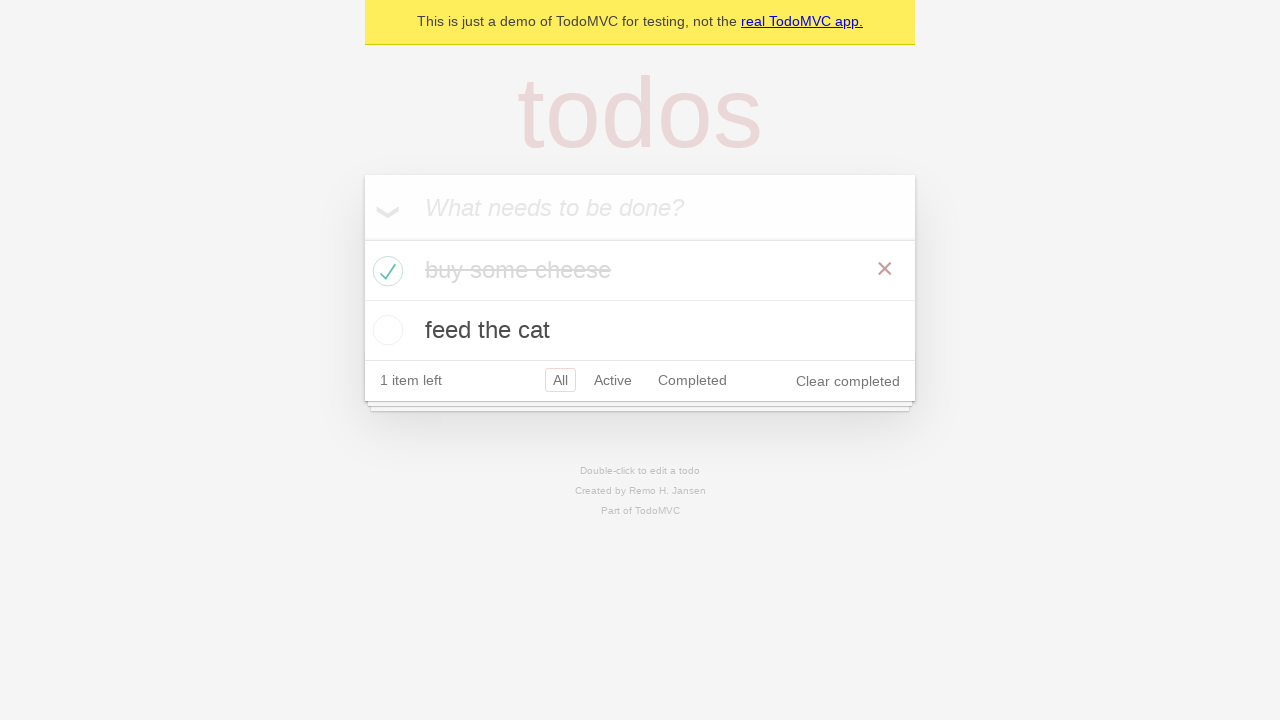

Todo items loaded after page reload, verifying data persisted
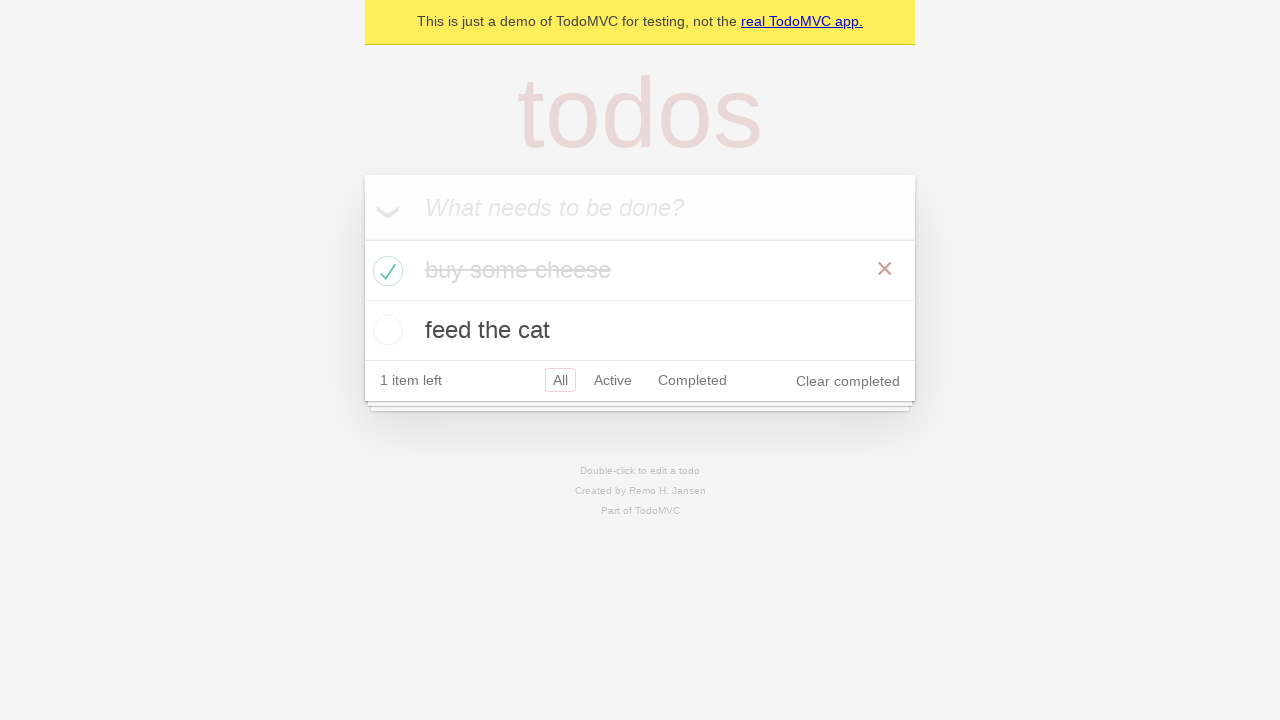

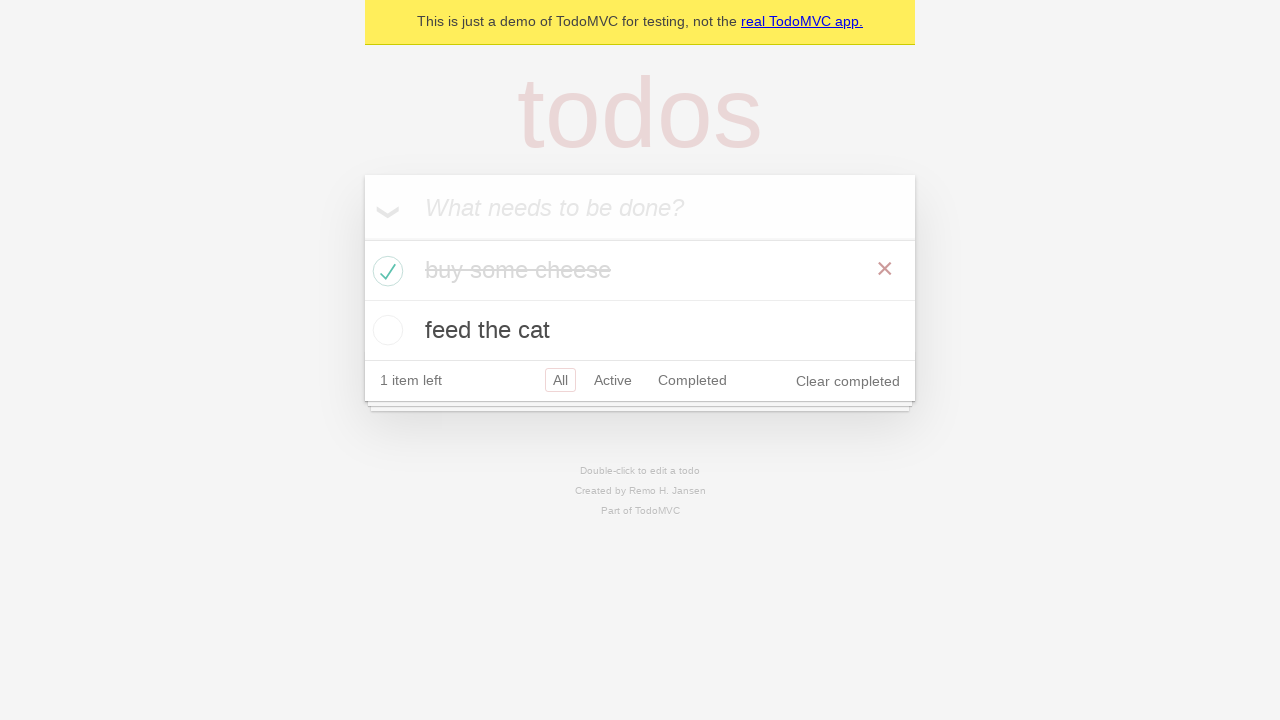